Tests a calendar date picker by navigating to a future date (June 1, 2026) through month/year navigation and selecting the specific day

Starting URL: https://seleniumpractise.blogspot.com/2016/08/how-to-handle-calendar-in-selenium.html

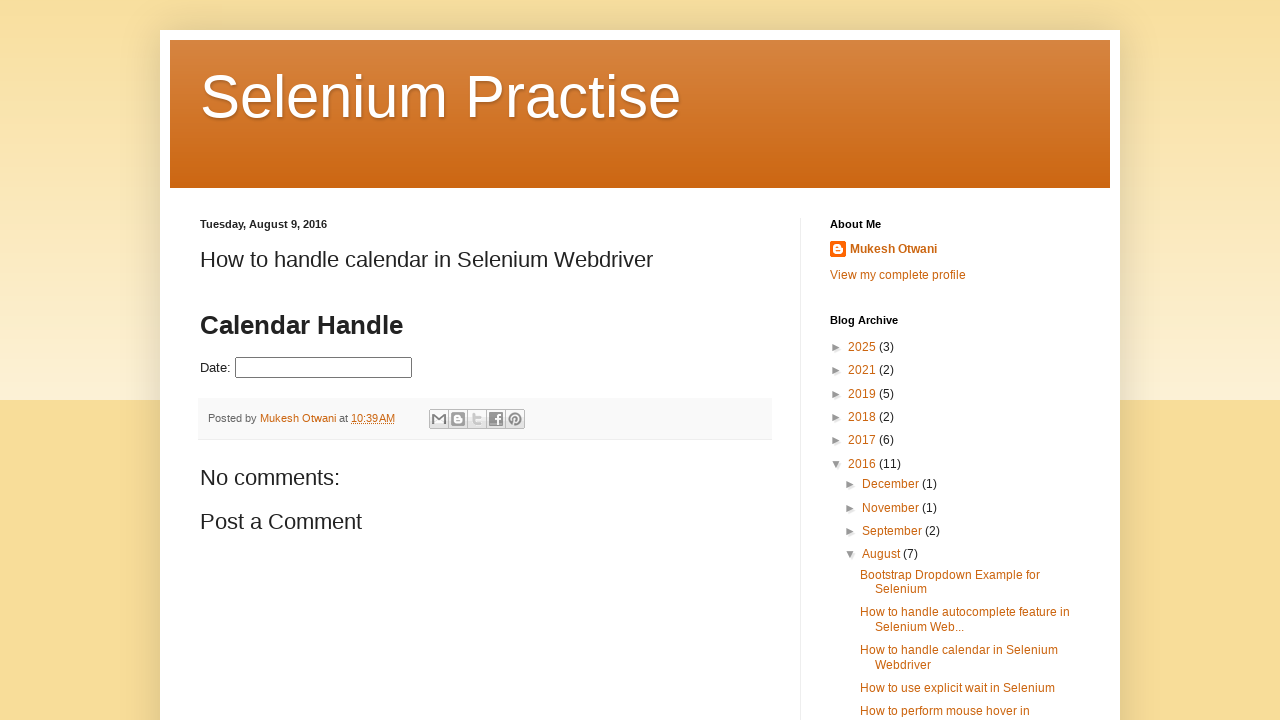

Clicked date picker input to open calendar at (324, 368) on input#datepicker
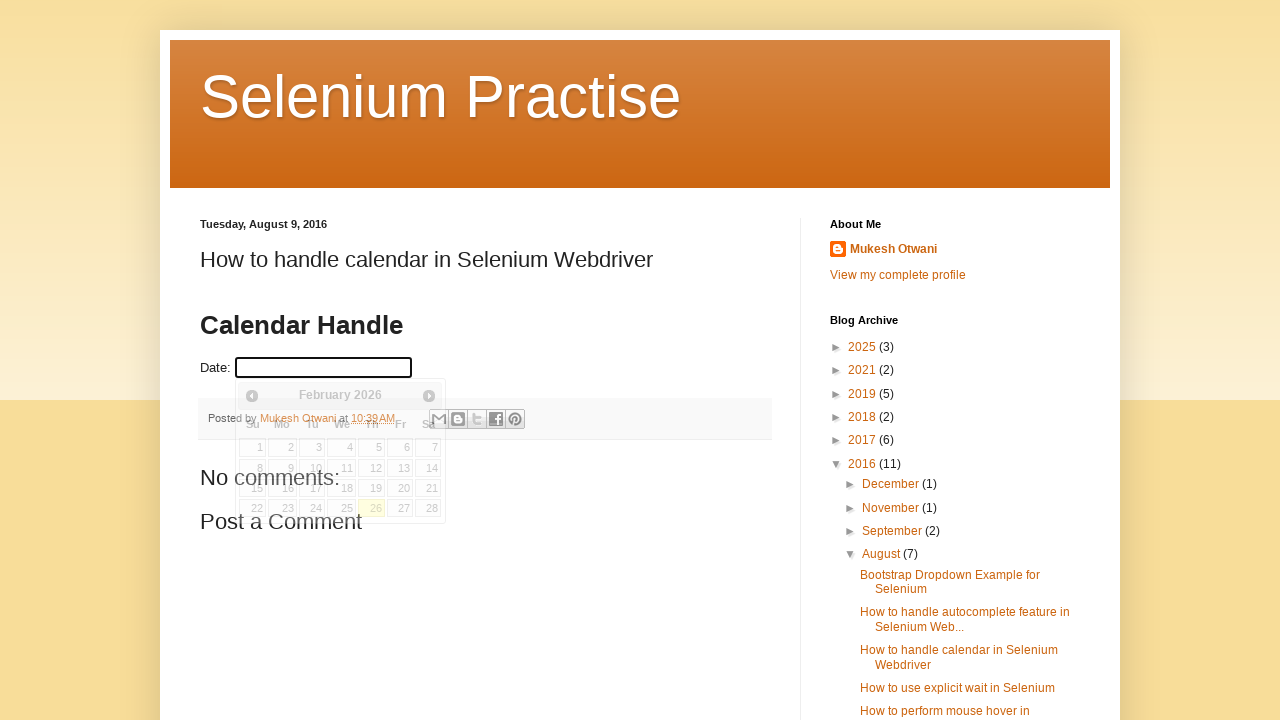

Retrieved current month from calendar
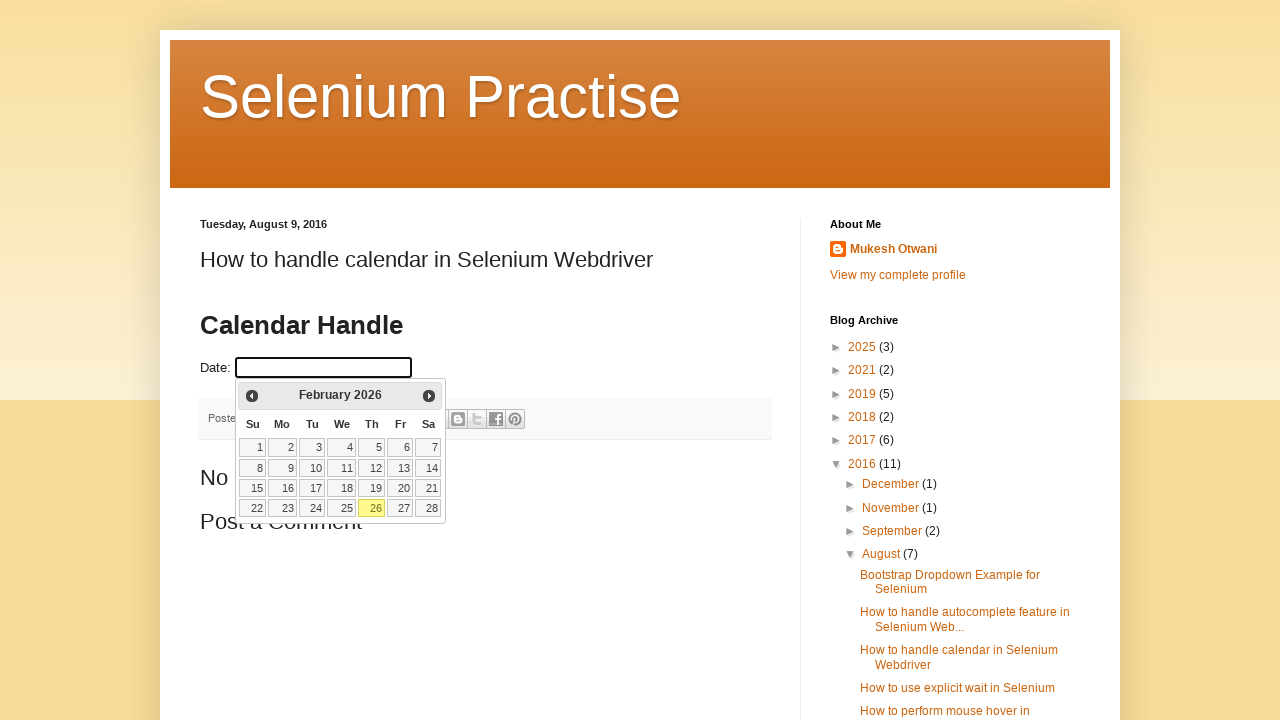

Retrieved current year from calendar: February 2026
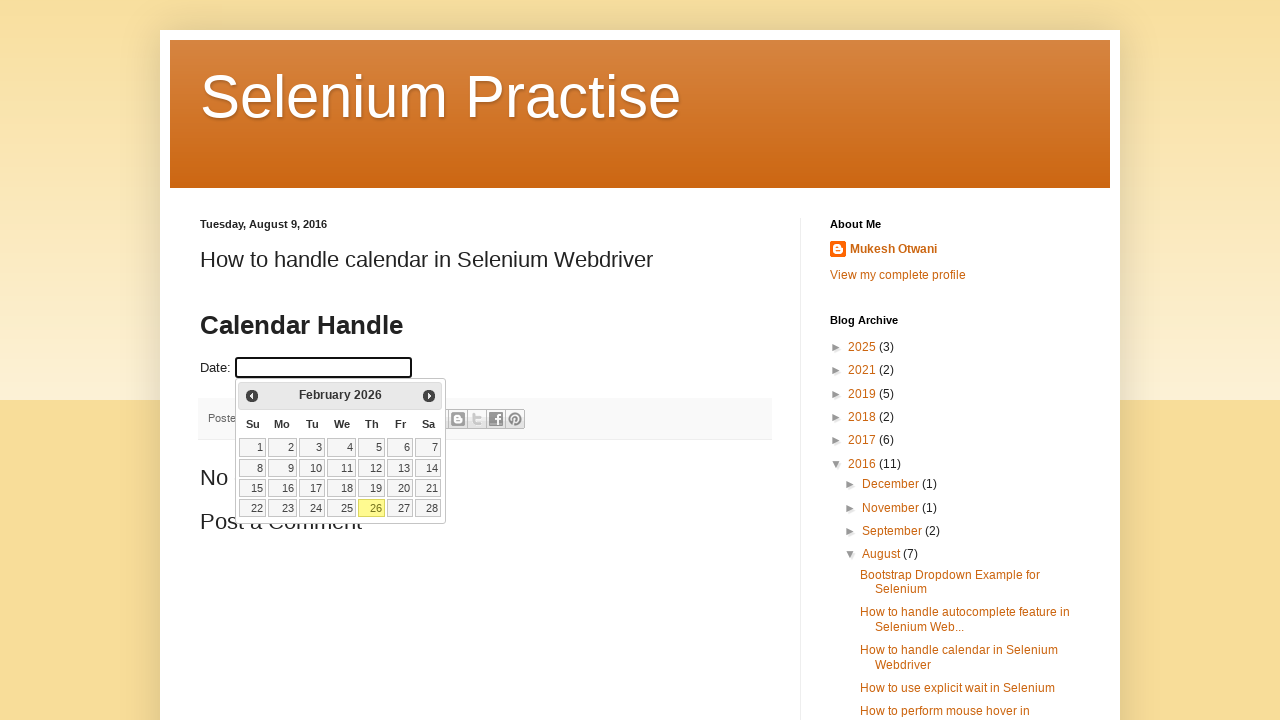

Clicked next month button to navigate from February 2026 at (429, 396) on .ui-icon.ui-icon-circle-triangle-e
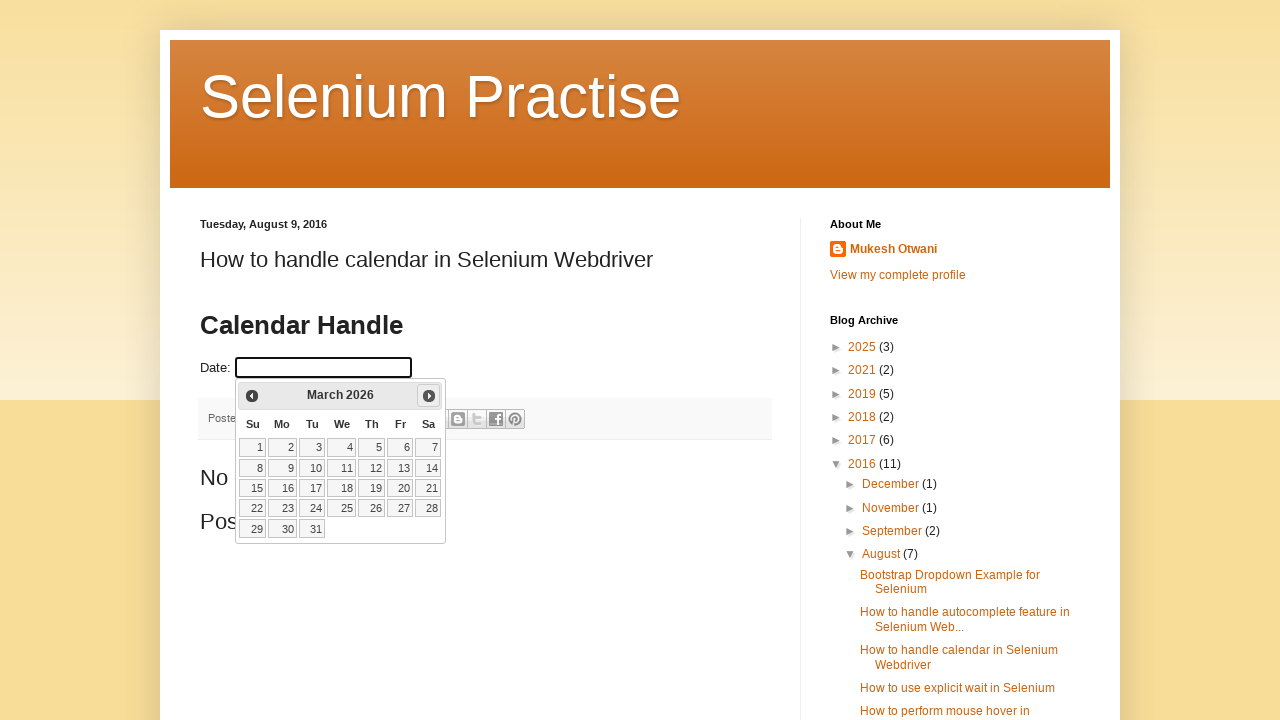

Retrieved current month from calendar
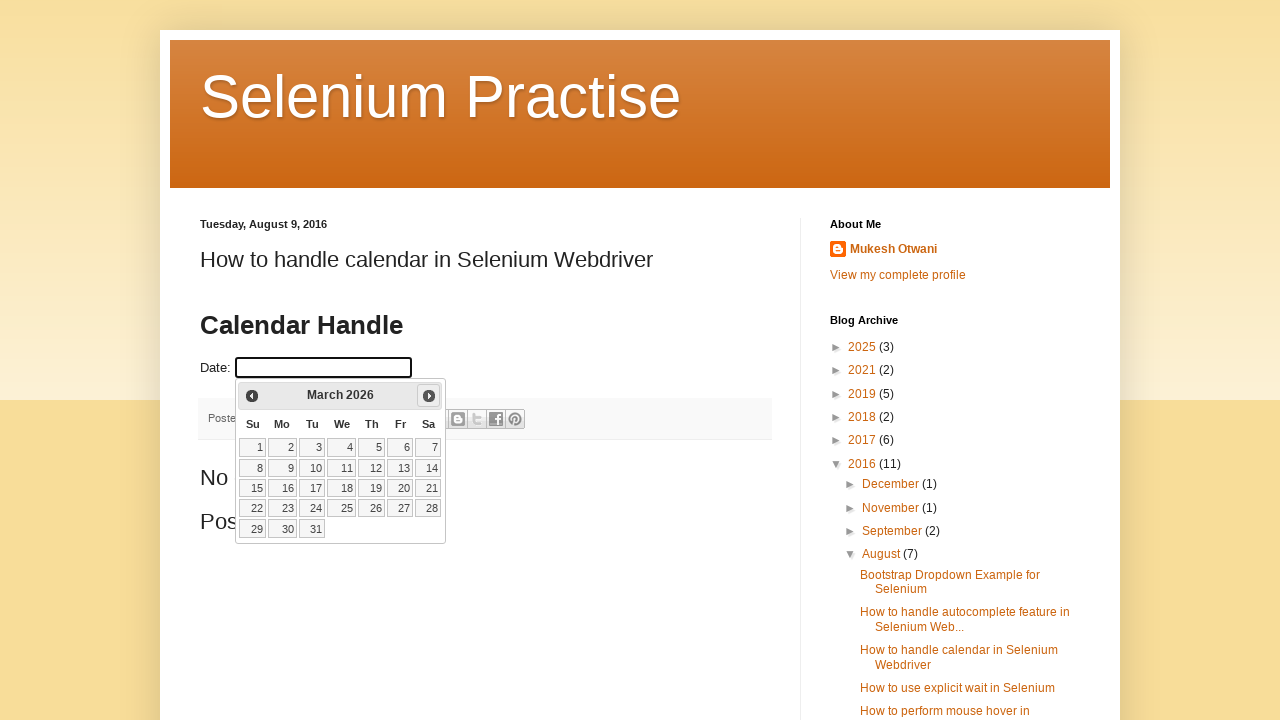

Retrieved current year from calendar: March 2026
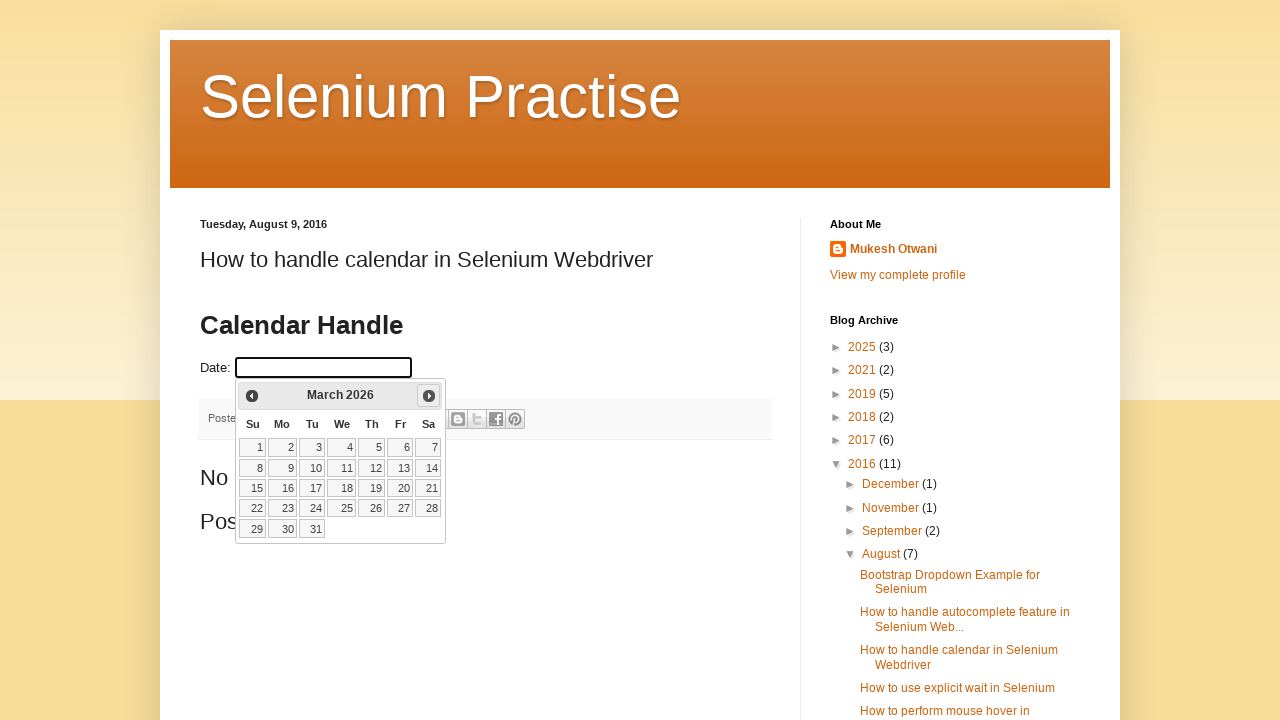

Clicked next month button to navigate from March 2026 at (429, 396) on .ui-icon.ui-icon-circle-triangle-e
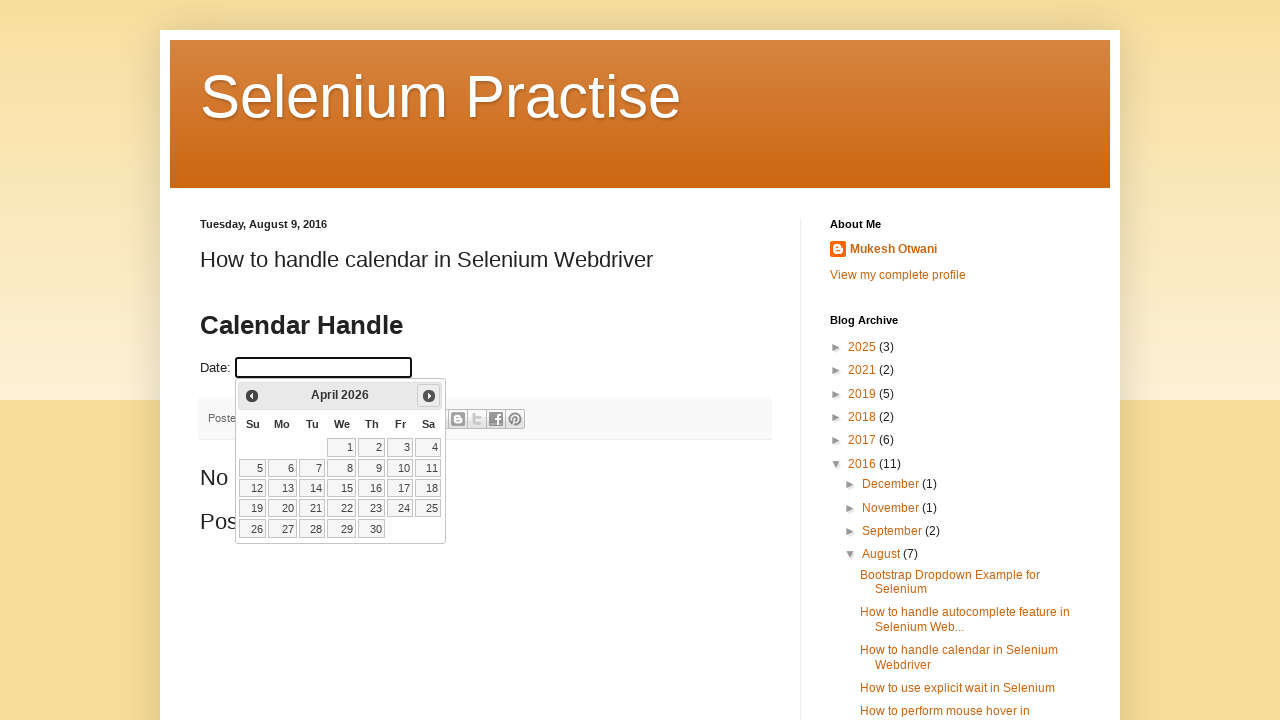

Retrieved current month from calendar
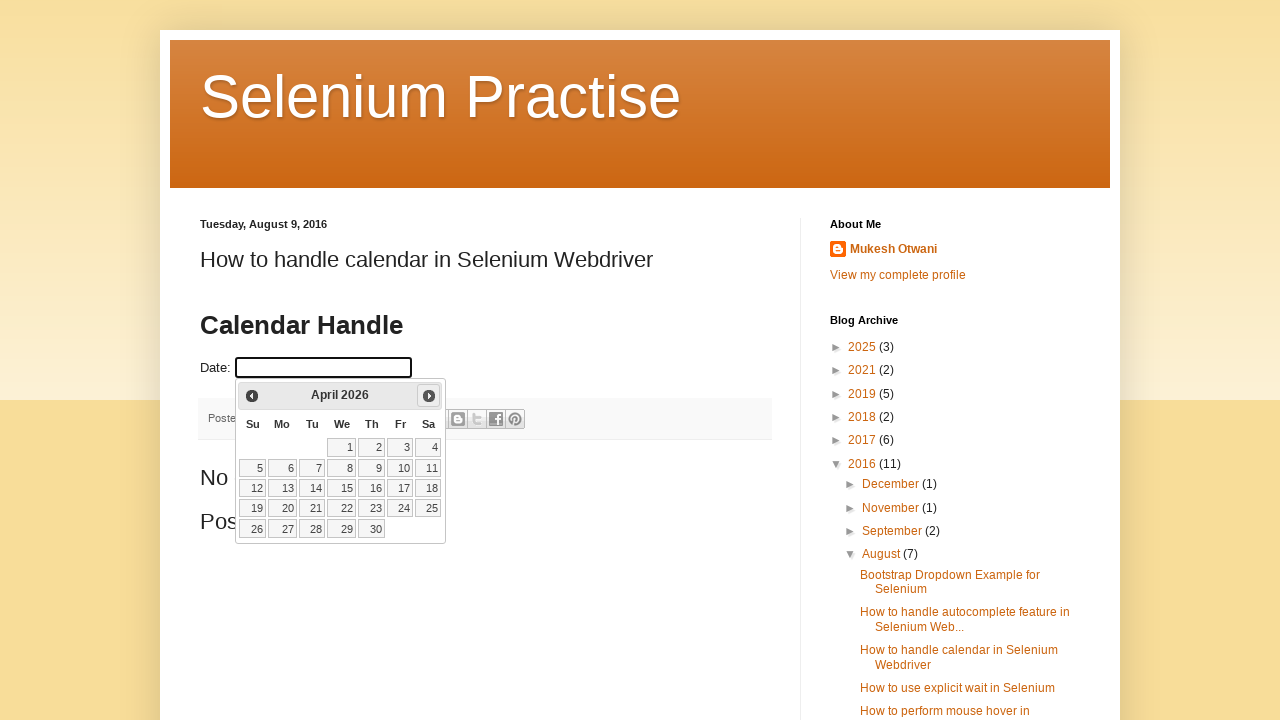

Retrieved current year from calendar: April 2026
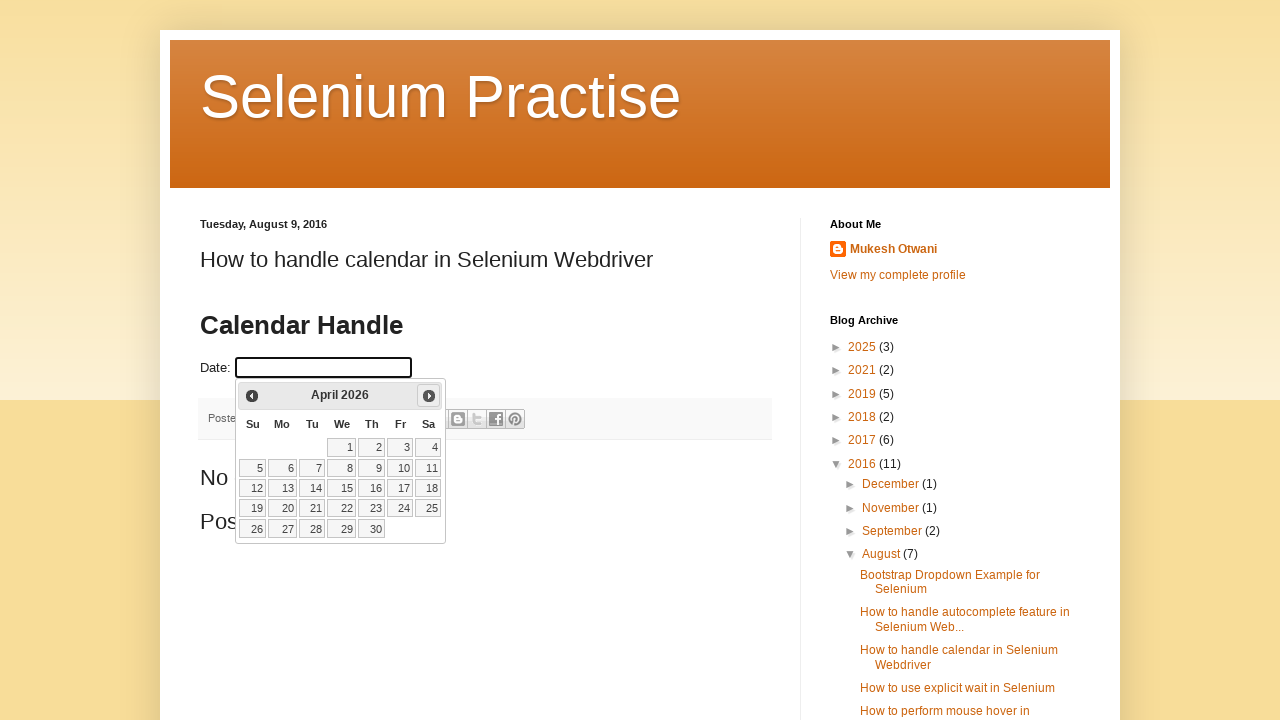

Clicked next month button to navigate from April 2026 at (429, 396) on .ui-icon.ui-icon-circle-triangle-e
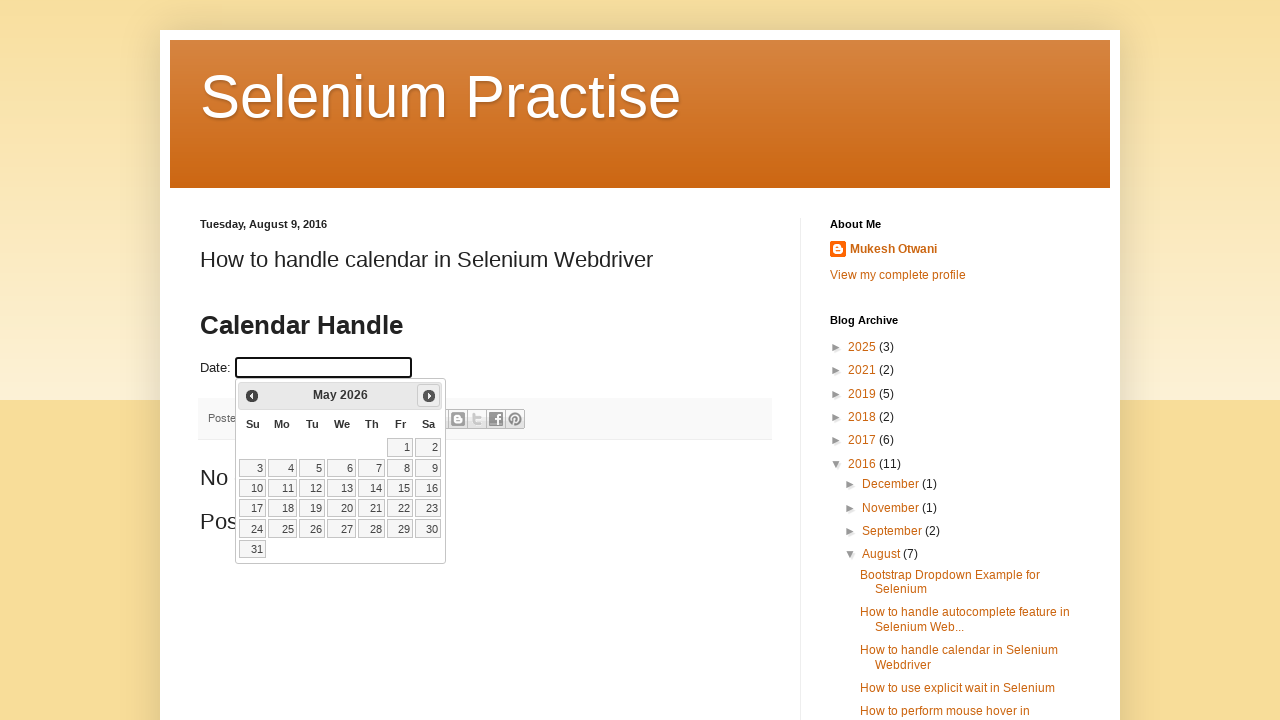

Retrieved current month from calendar
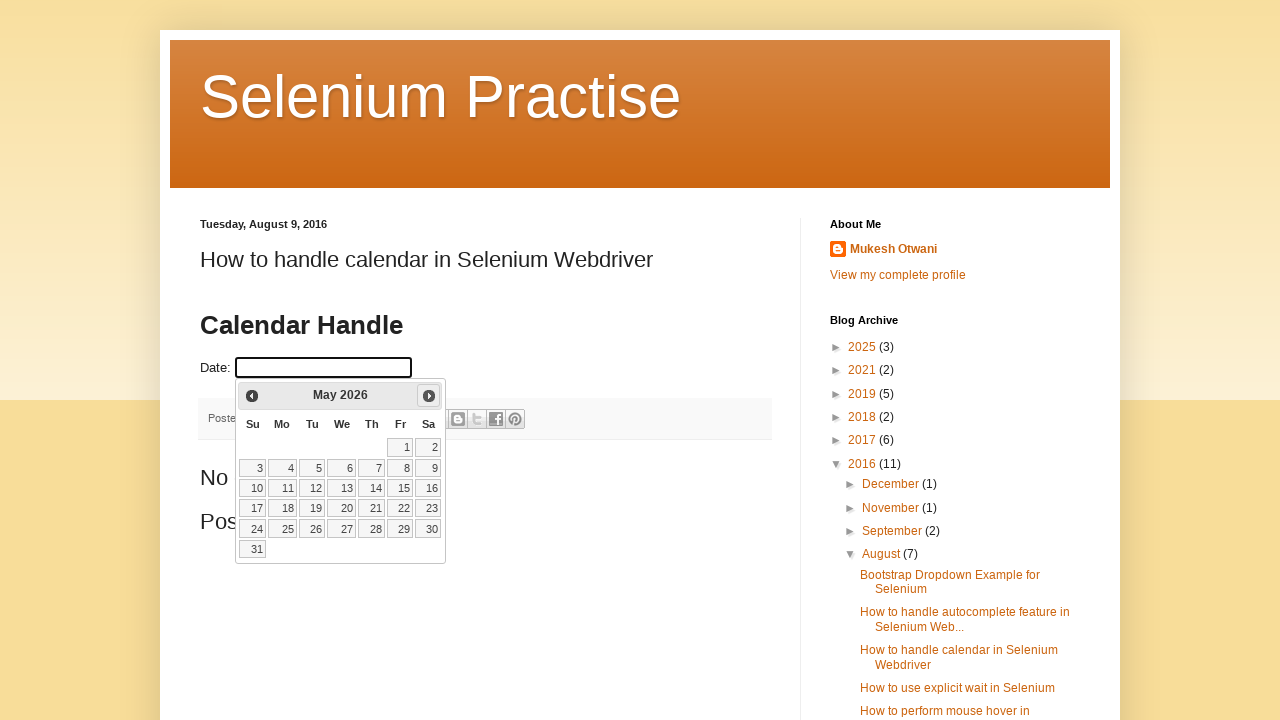

Retrieved current year from calendar: May 2026
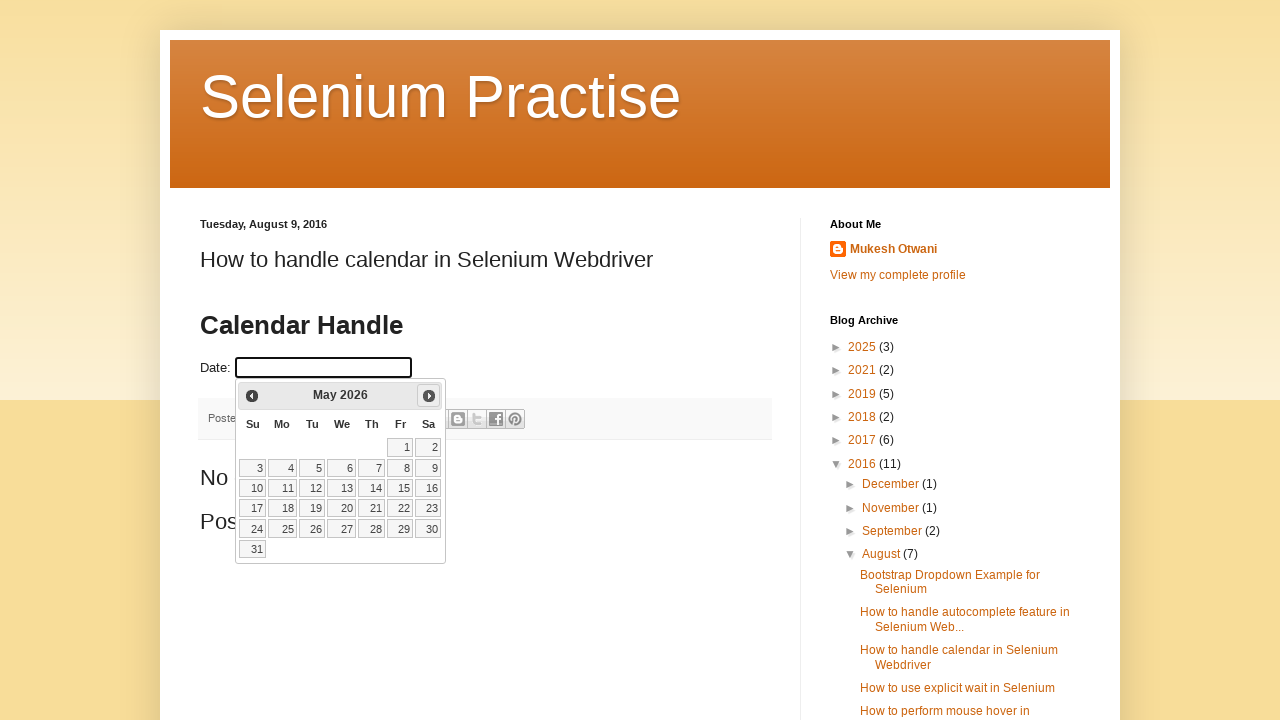

Clicked next month button to navigate from May 2026 at (429, 396) on .ui-icon.ui-icon-circle-triangle-e
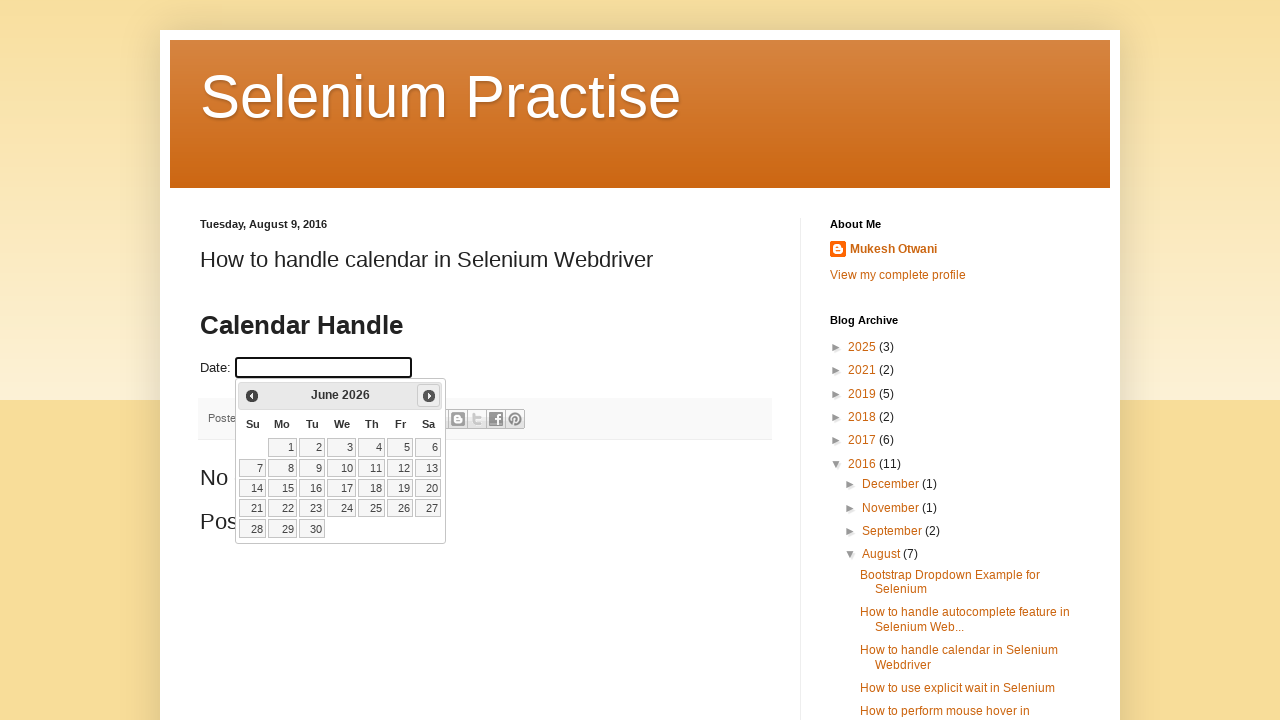

Retrieved current month from calendar
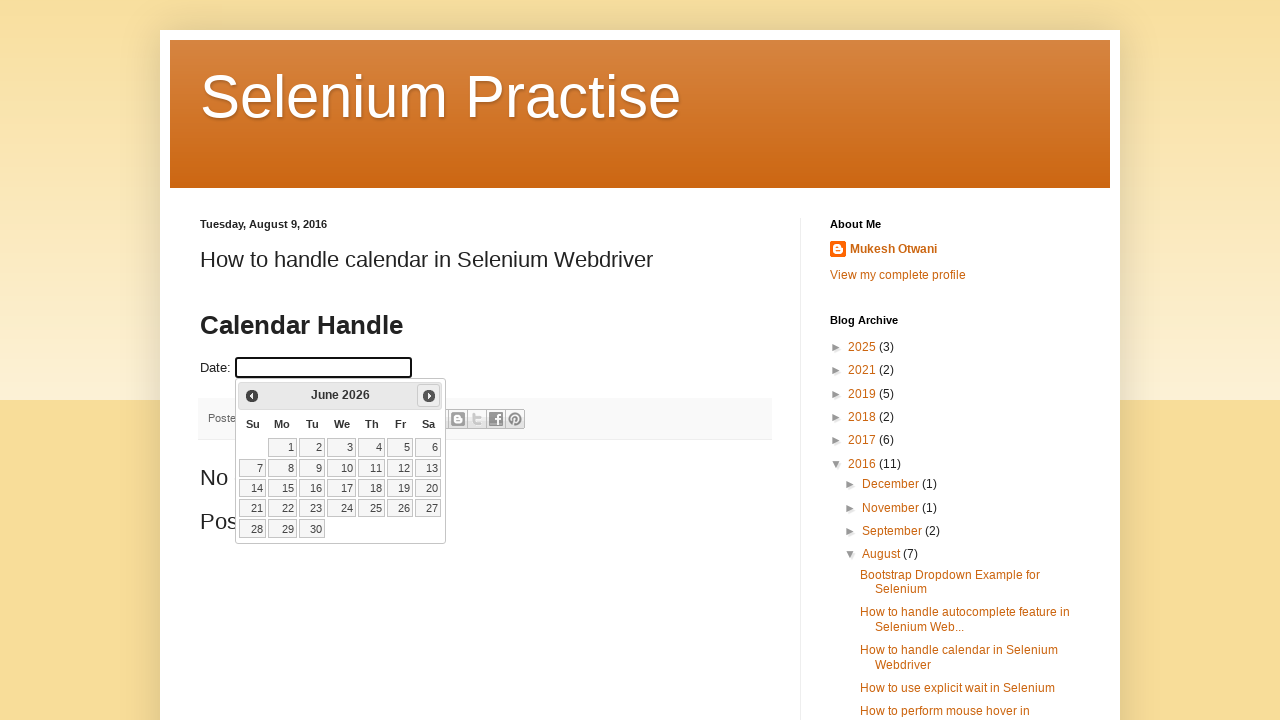

Retrieved current year from calendar: June 2026
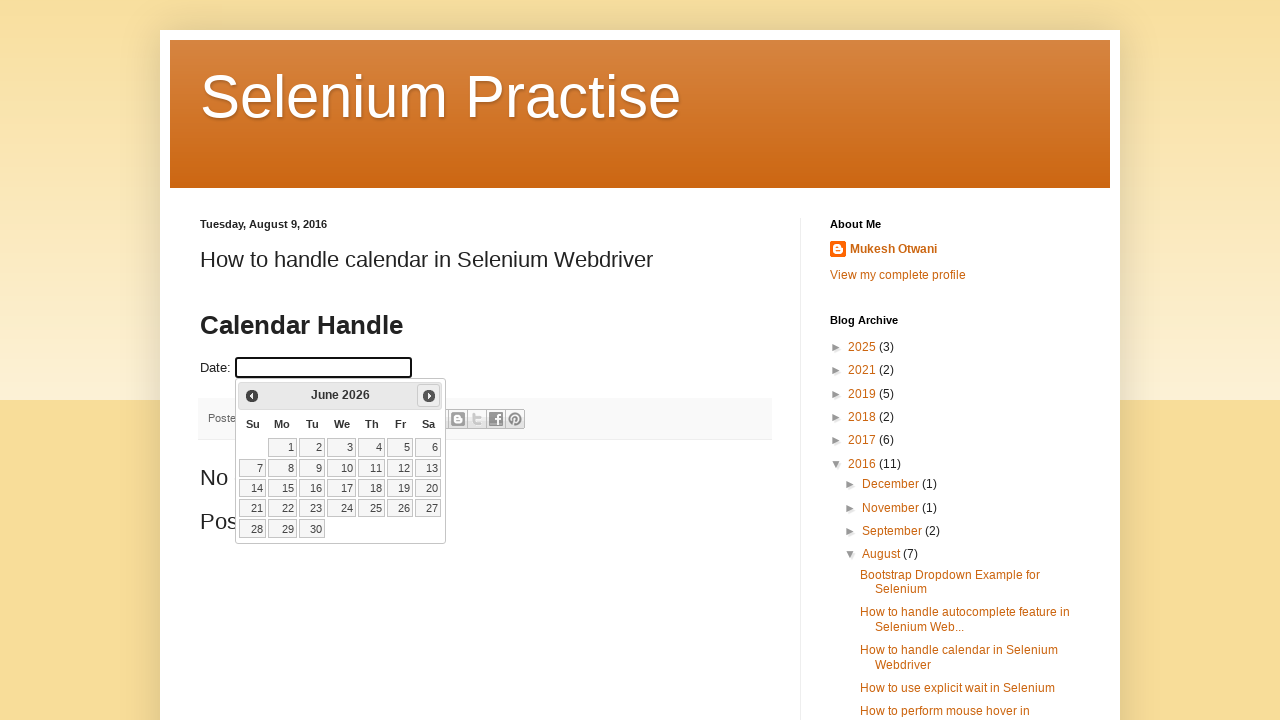

Target month/year (June 2026) reached
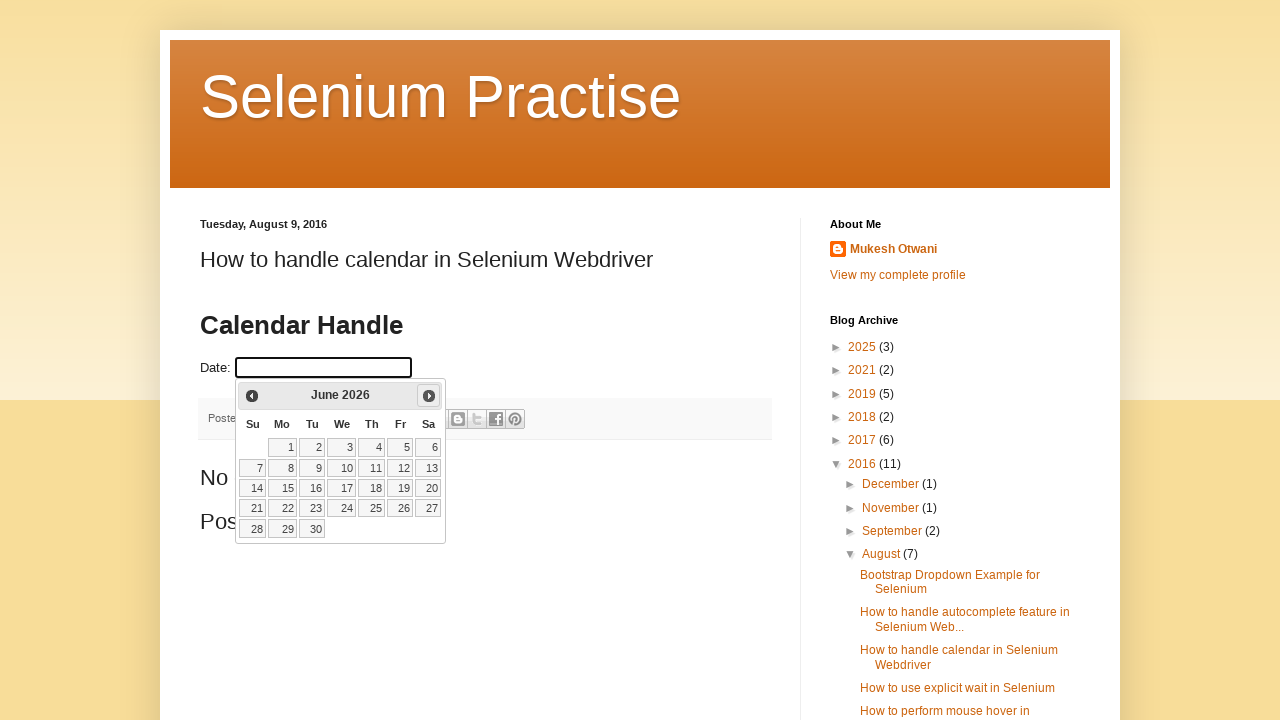

Retrieved all available date elements from calendar
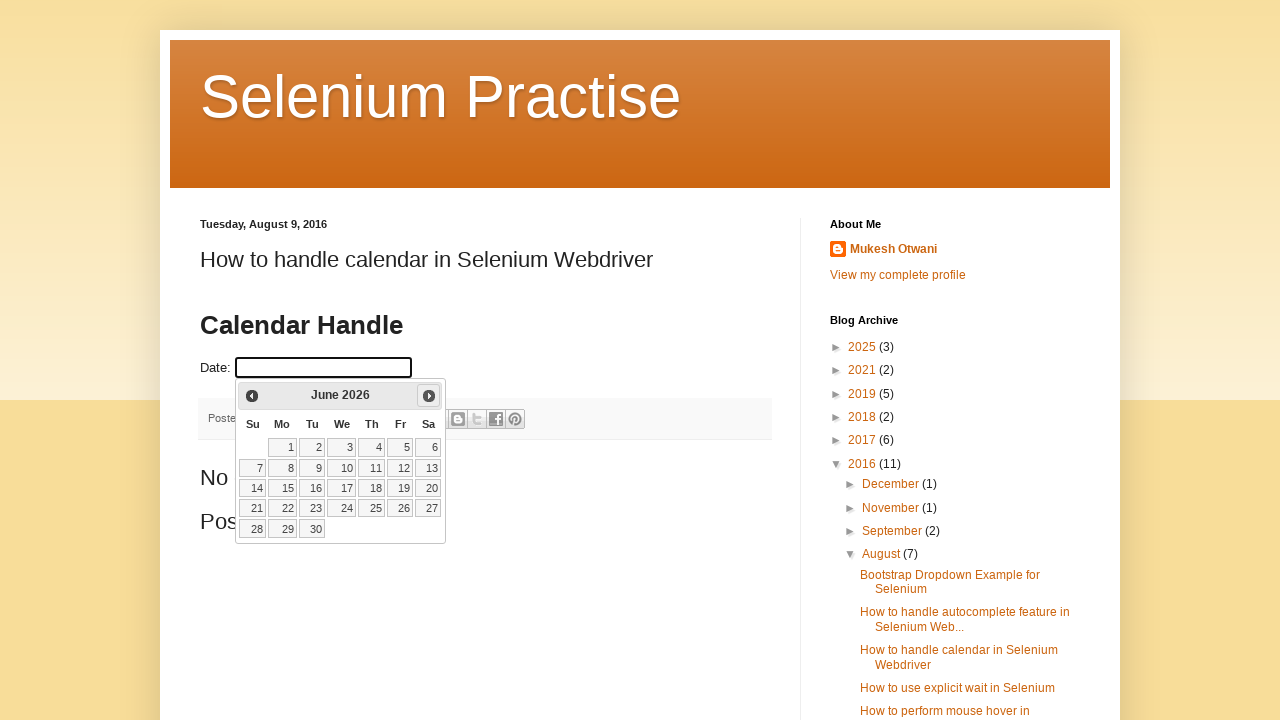

Clicked on day 1 to select June 1, 2026 at (282, 447) on a.ui-state-default >> nth=0
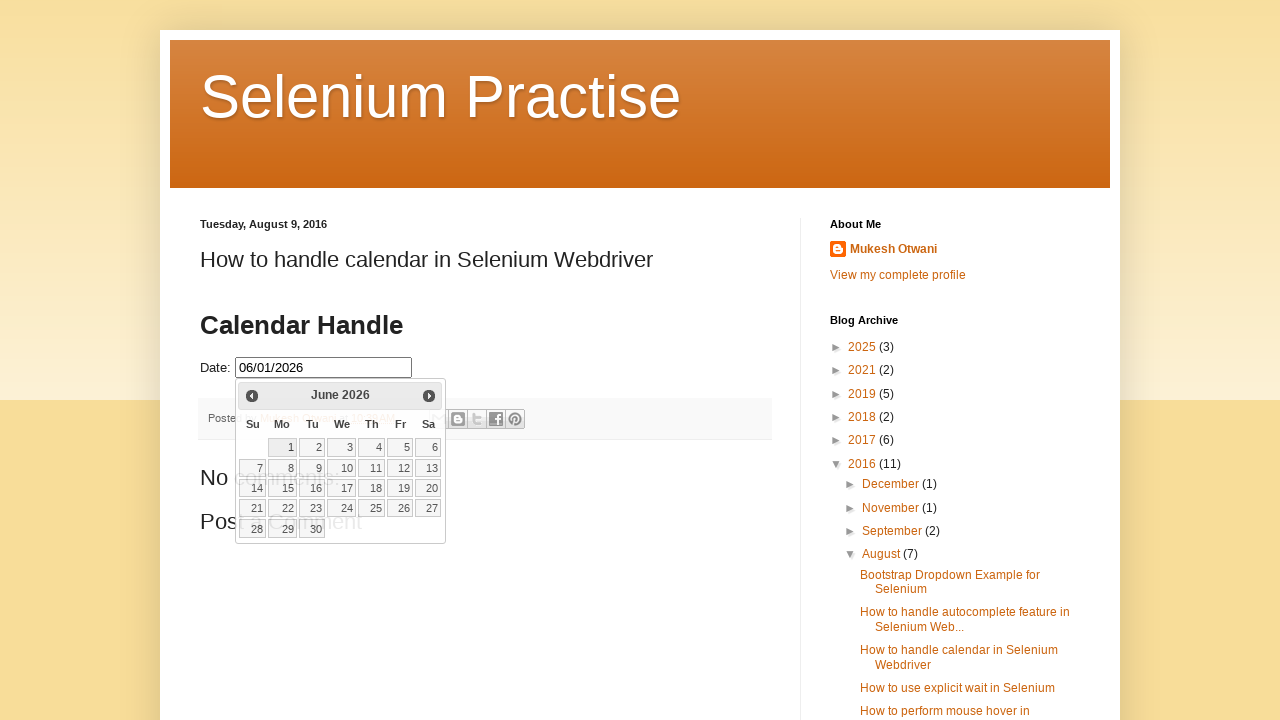

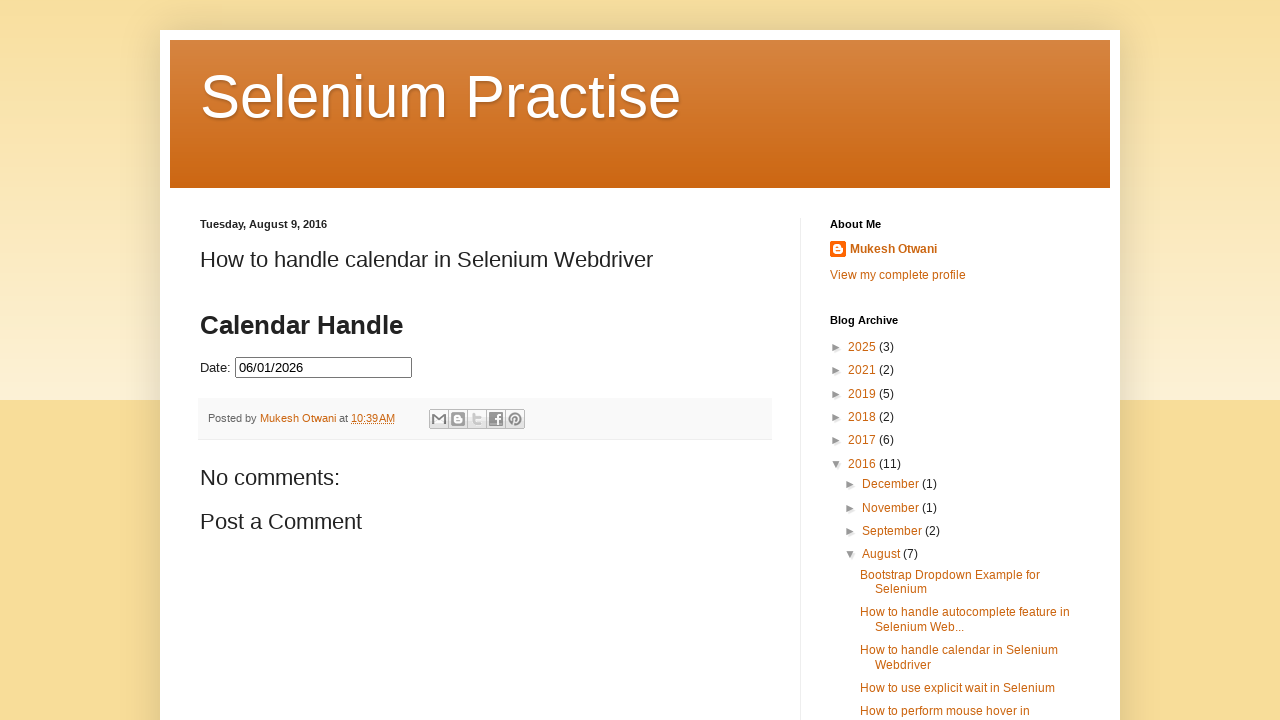